Tests autocomplete functionality by typing partial text and navigating through suggestions using arrow keys until the desired option is selected

Starting URL: http://www.qaclickacademy.com/practice.php

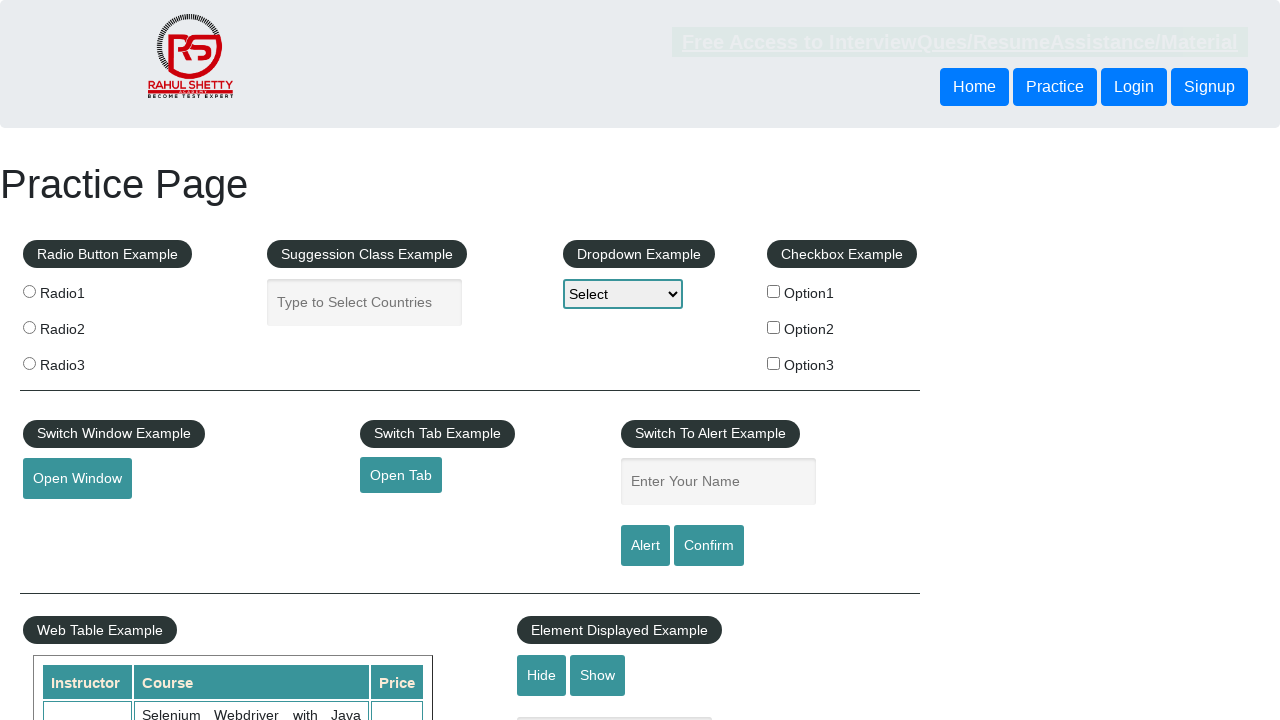

Filled autocomplete field with 'ind' to trigger suggestions on #autocomplete
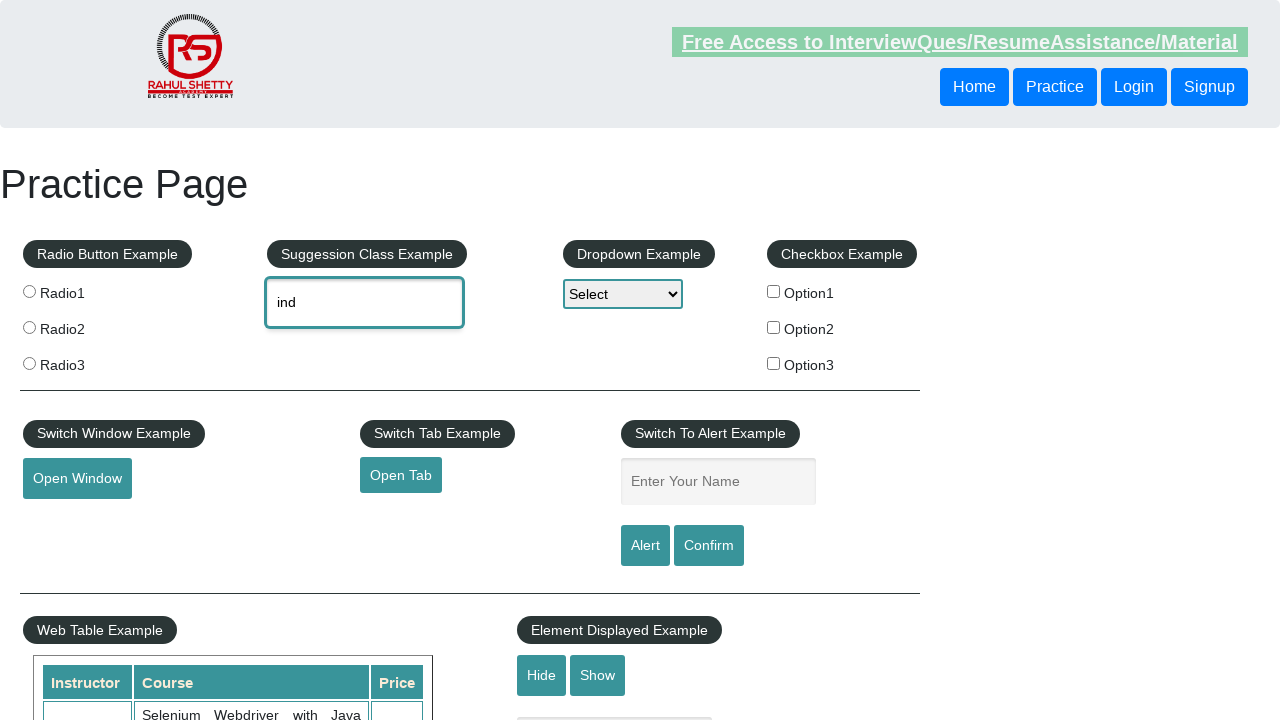

Retrieved current autocomplete field value using JavaScript
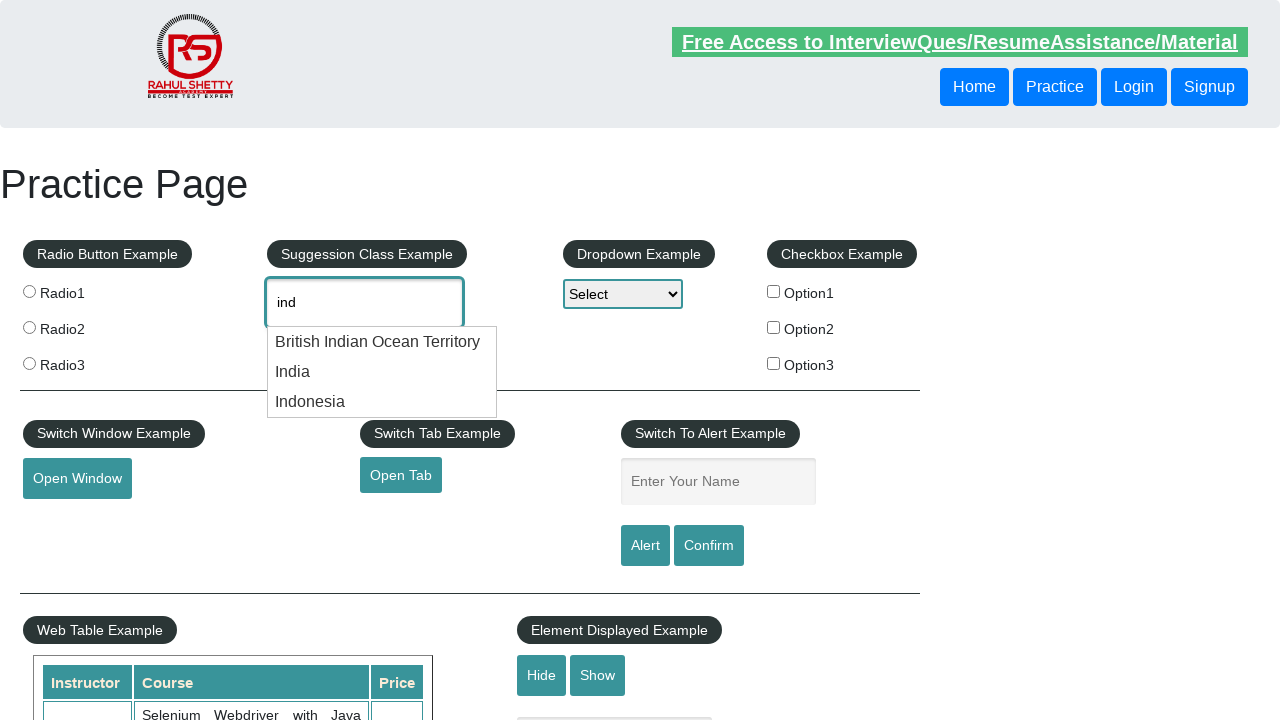

Pressed ArrowDown to navigate to next autocomplete suggestion on #autocomplete
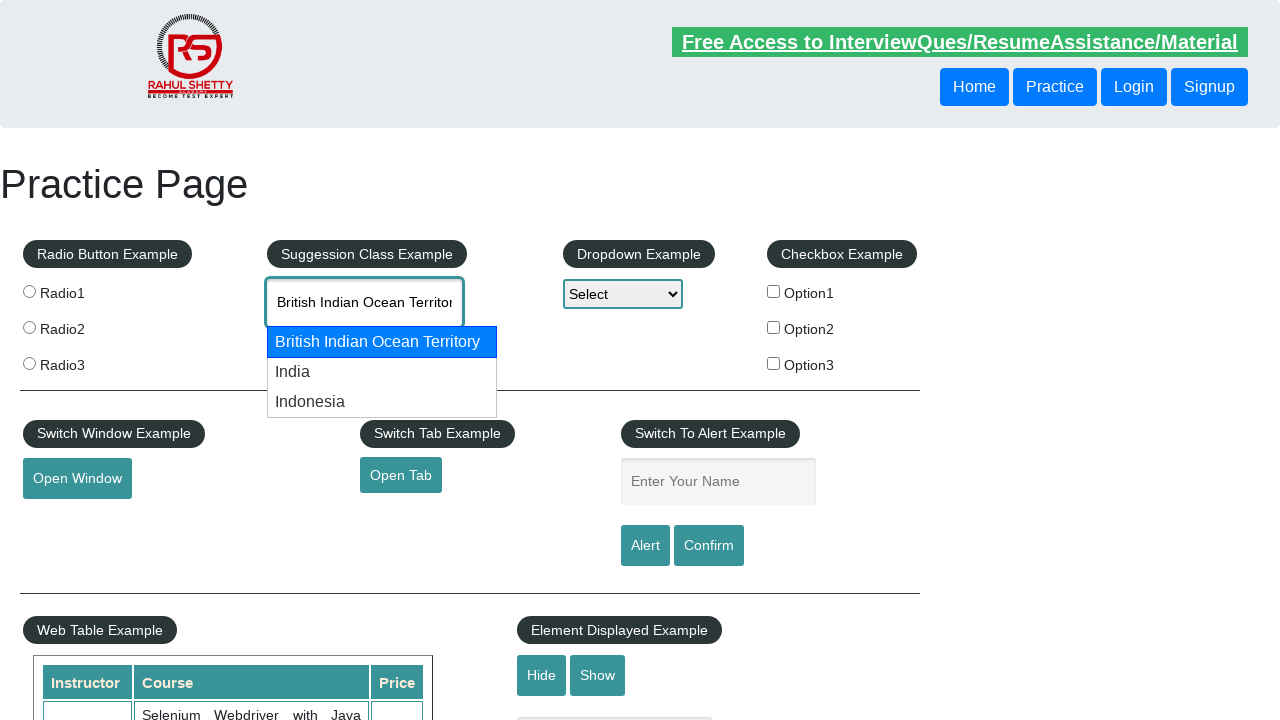

Retrieved updated autocomplete field value: 'British Indian Ocean Territory'
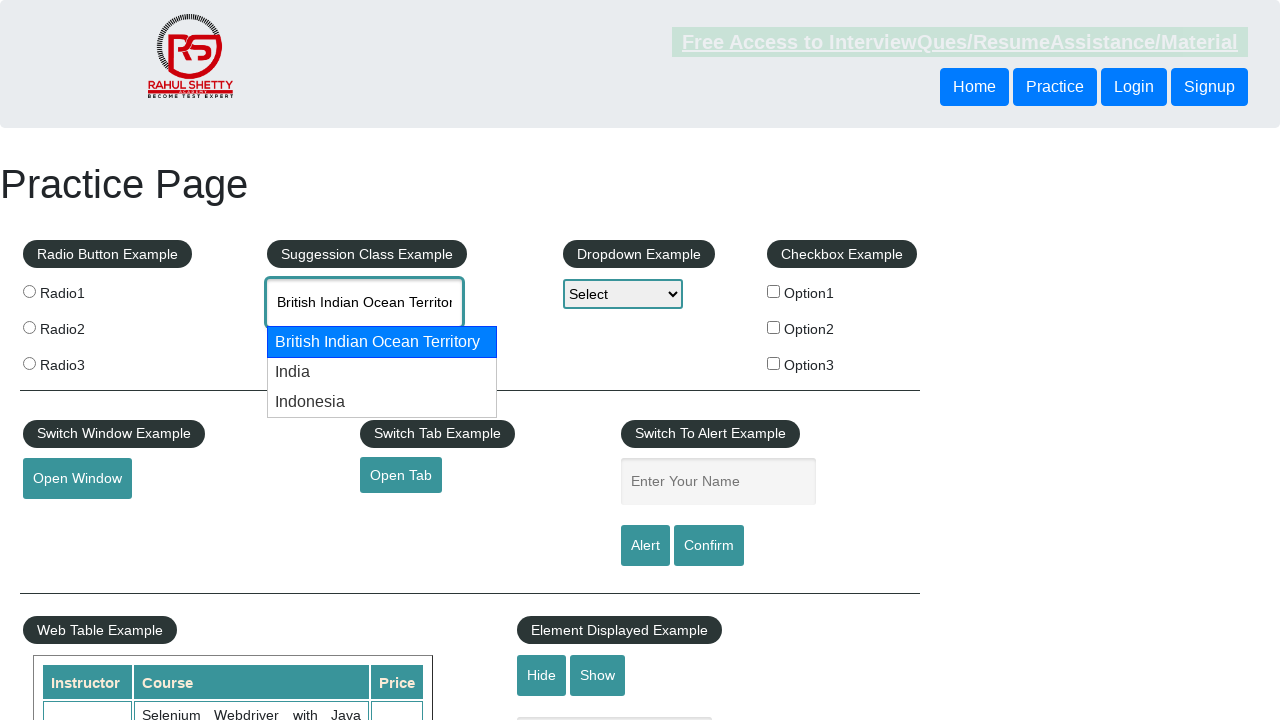

Pressed ArrowDown to navigate to next autocomplete suggestion on #autocomplete
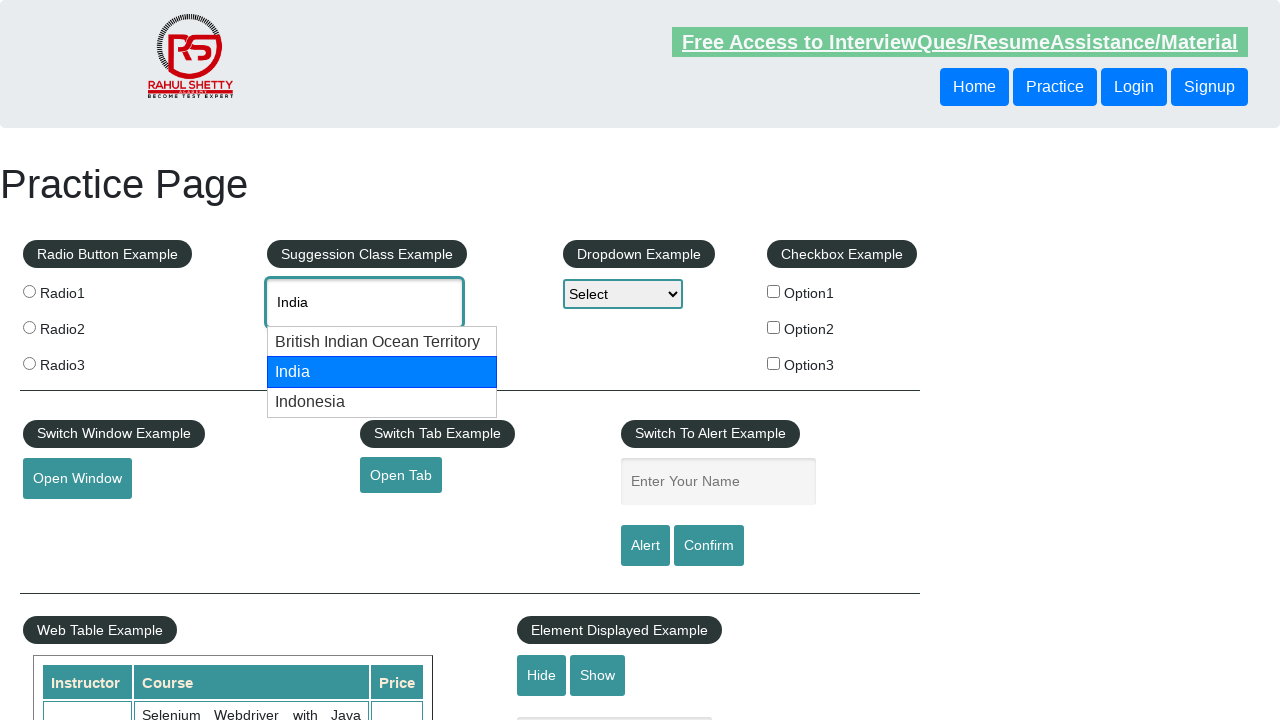

Retrieved updated autocomplete field value: 'India'
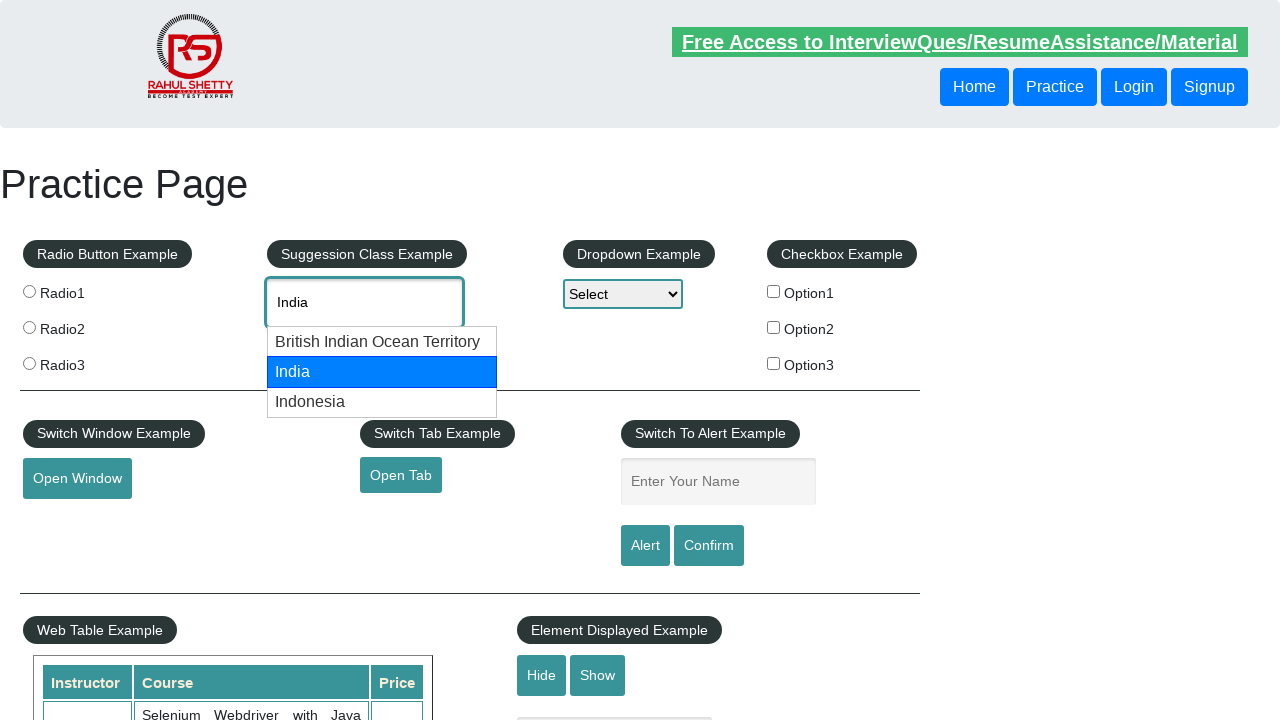

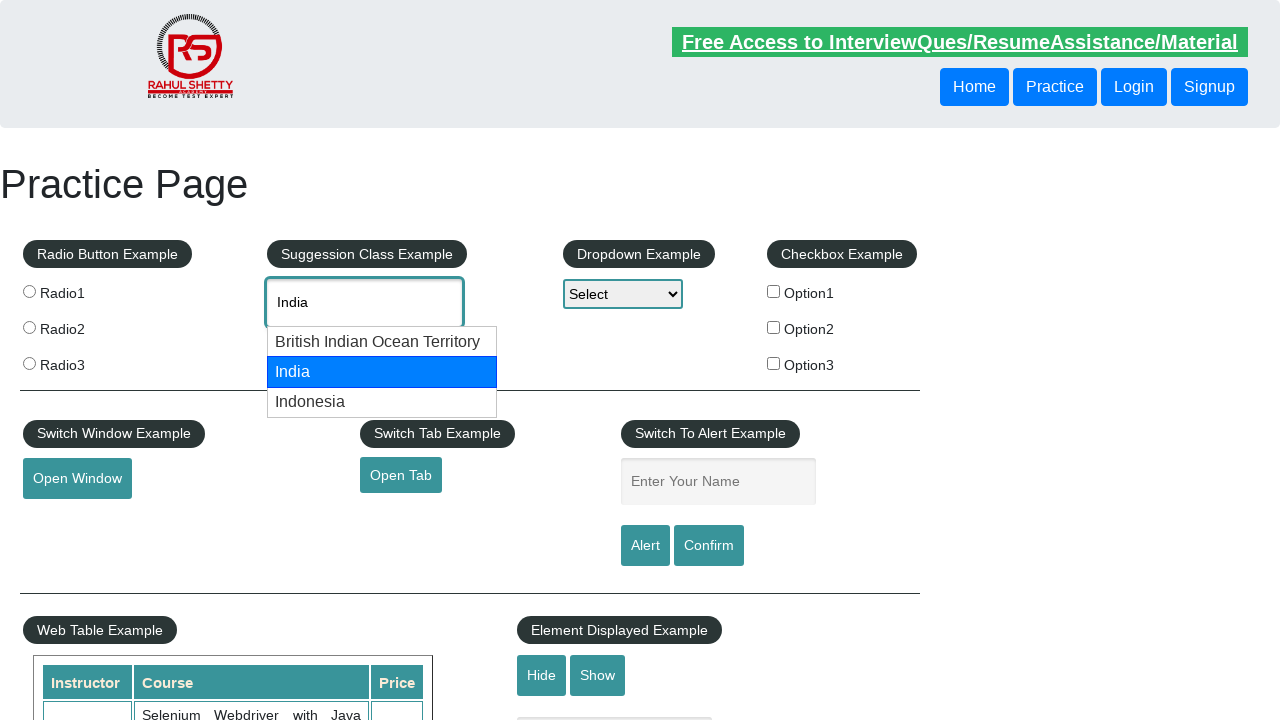